Tests JavaScript alert handling by clicking the first button, accepting the alert, and verifying the result message is displayed

Starting URL: https://the-internet.herokuapp.com/javascript_alerts

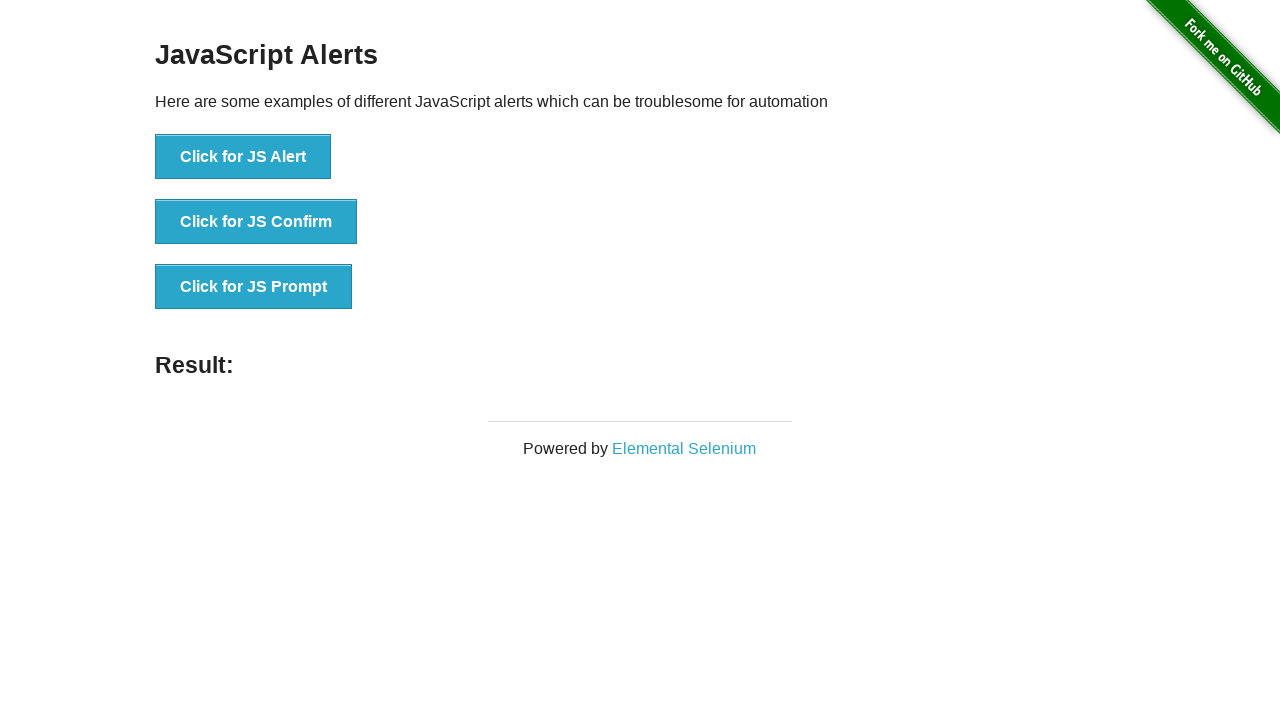

Clicked the first button to trigger JavaScript alert at (243, 157) on button[onclick='jsAlert()']
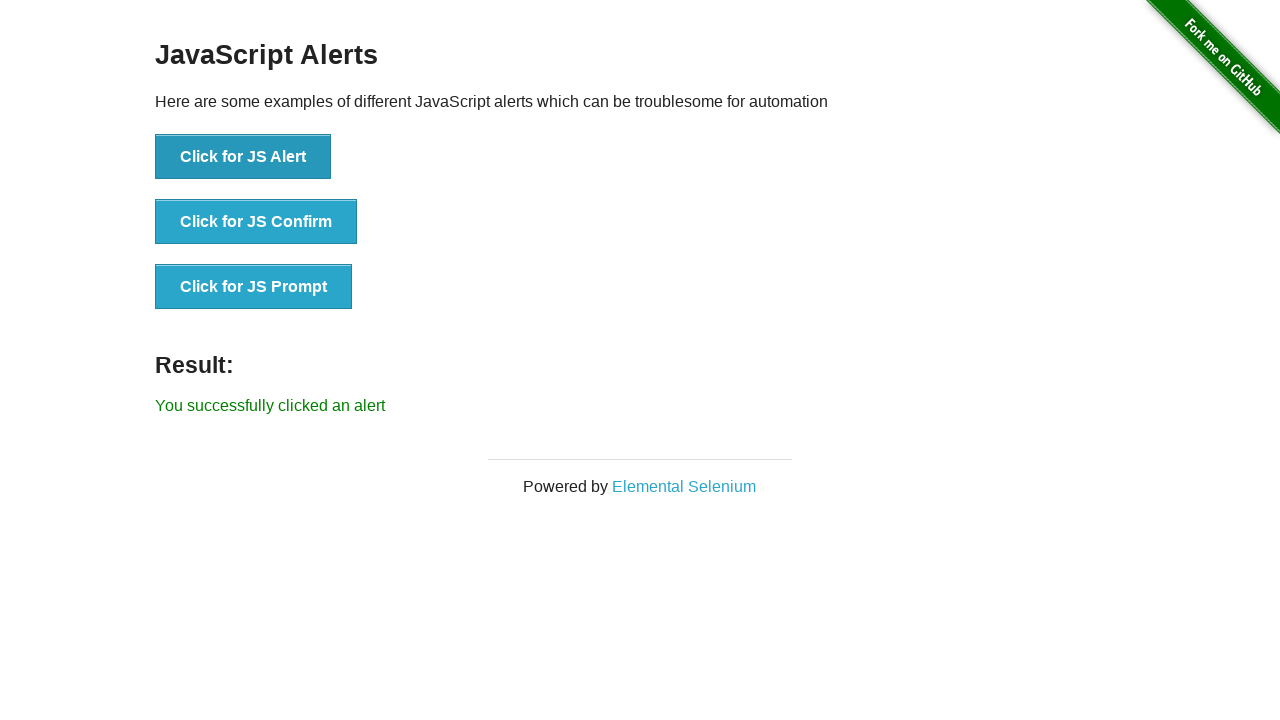

Set up dialog handler to accept alerts
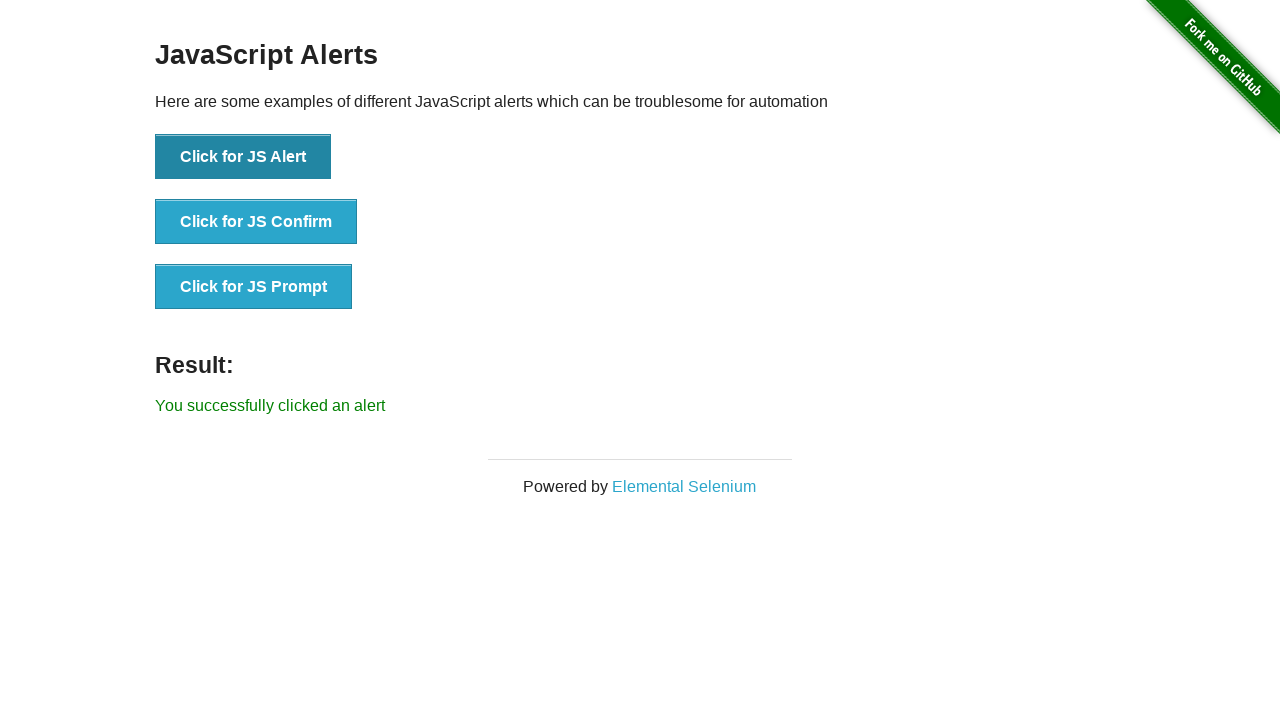

Verified result message is displayed after accepting alert
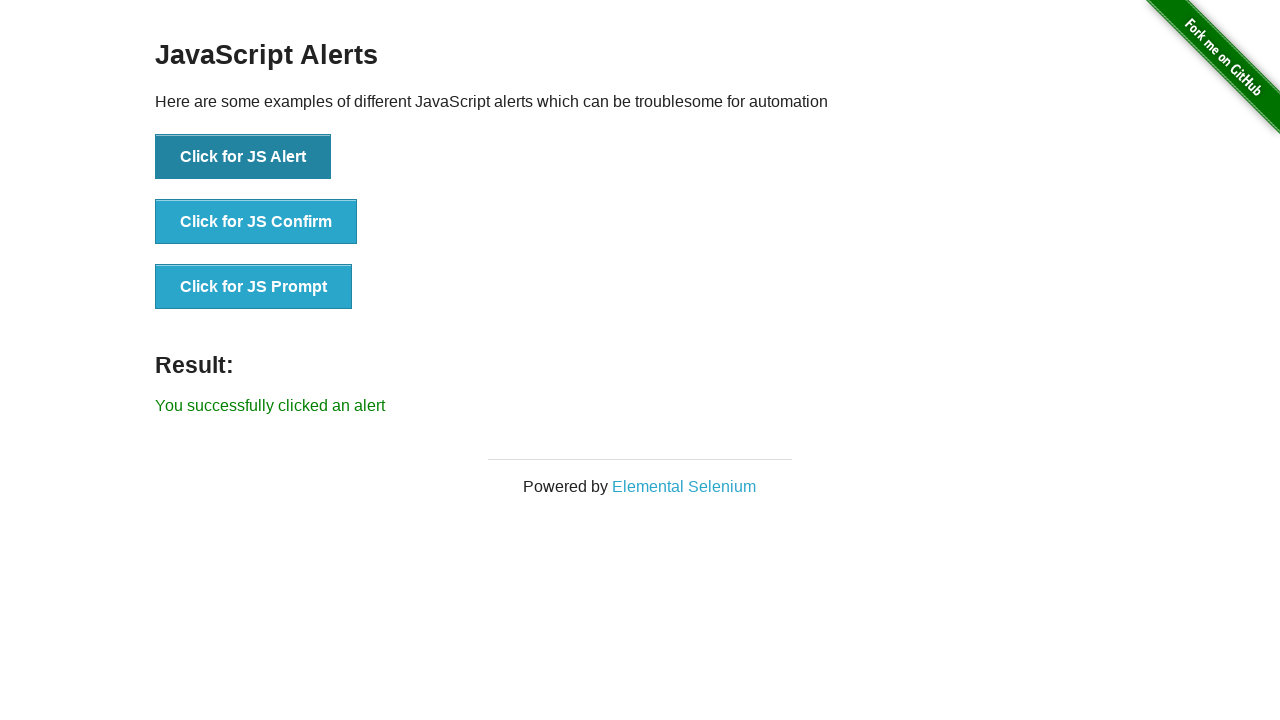

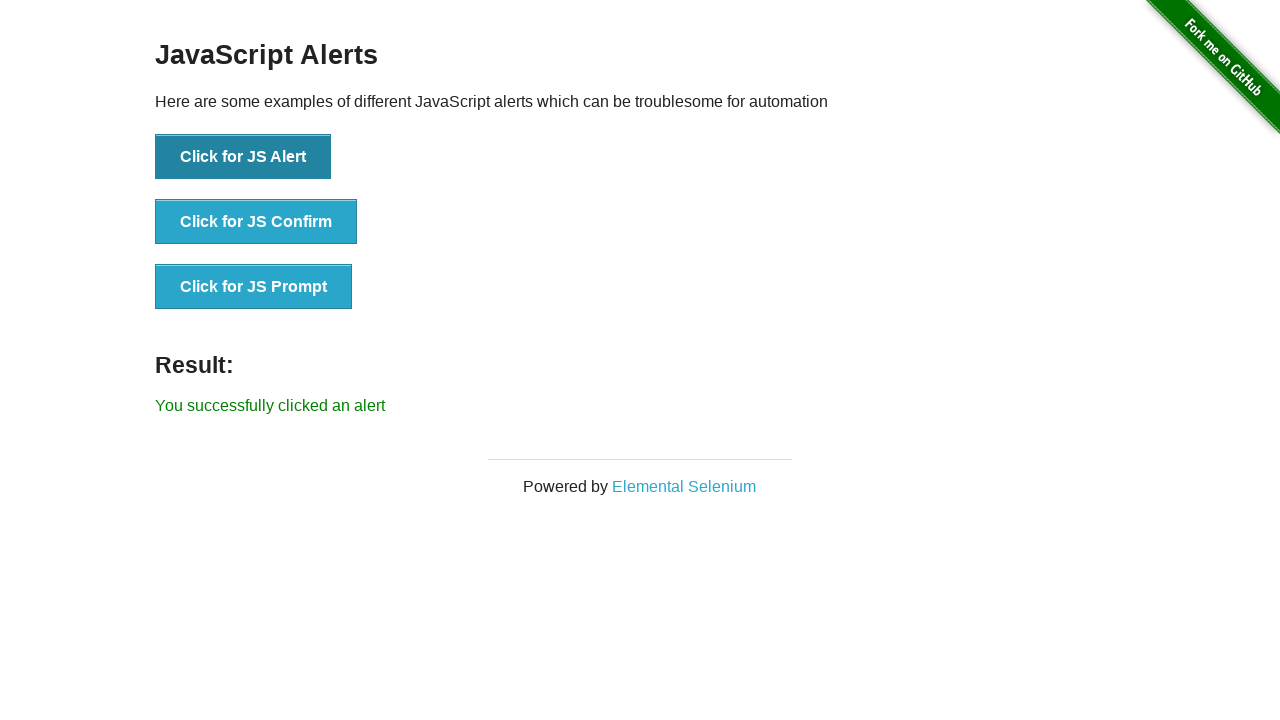